Navigates to the VnExpress Vietnamese news website and verifies the page loads by waiting for the page to be ready.

Starting URL: https://vnexpress.net/

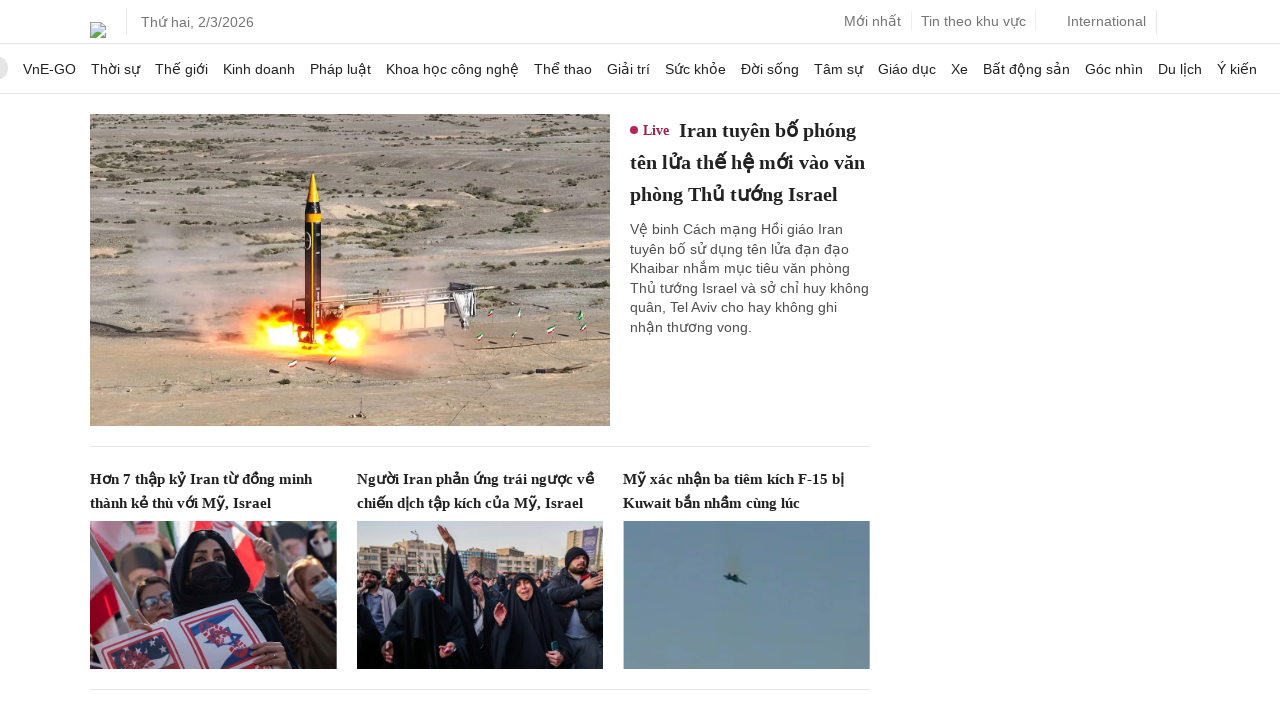

Waited for page to reach domcontentloaded state
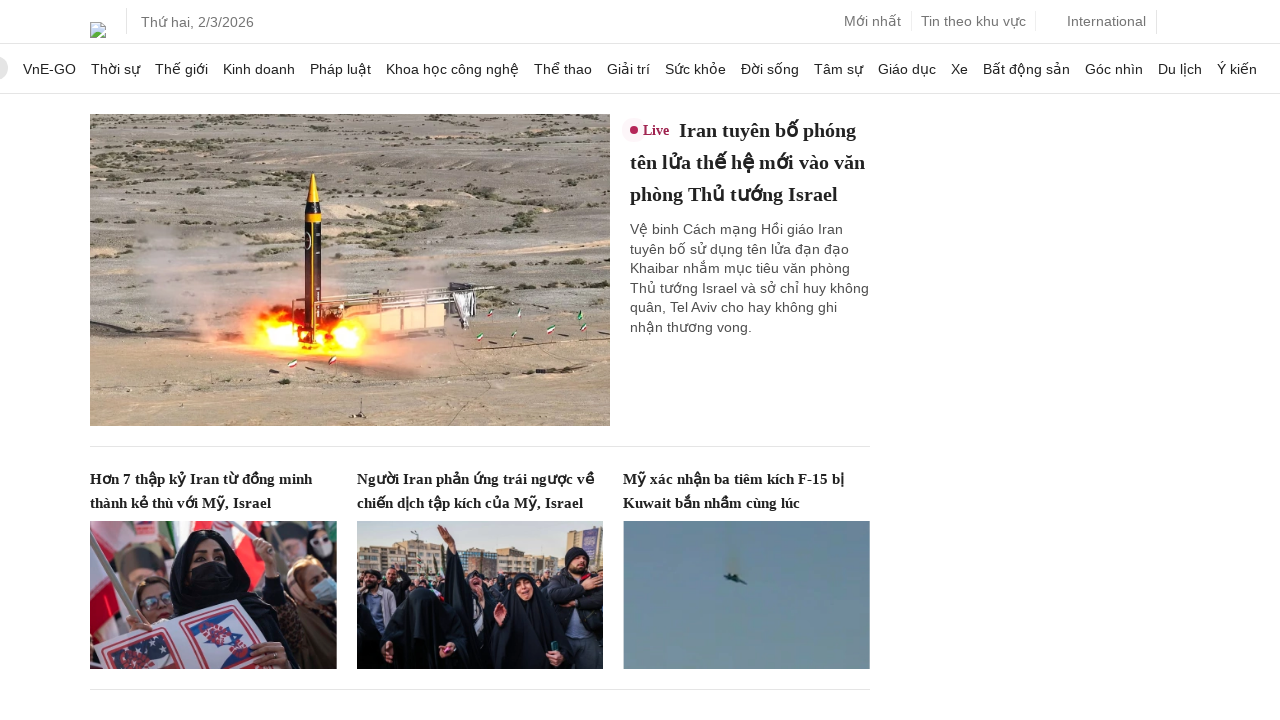

Verified body element is present on VnExpress homepage
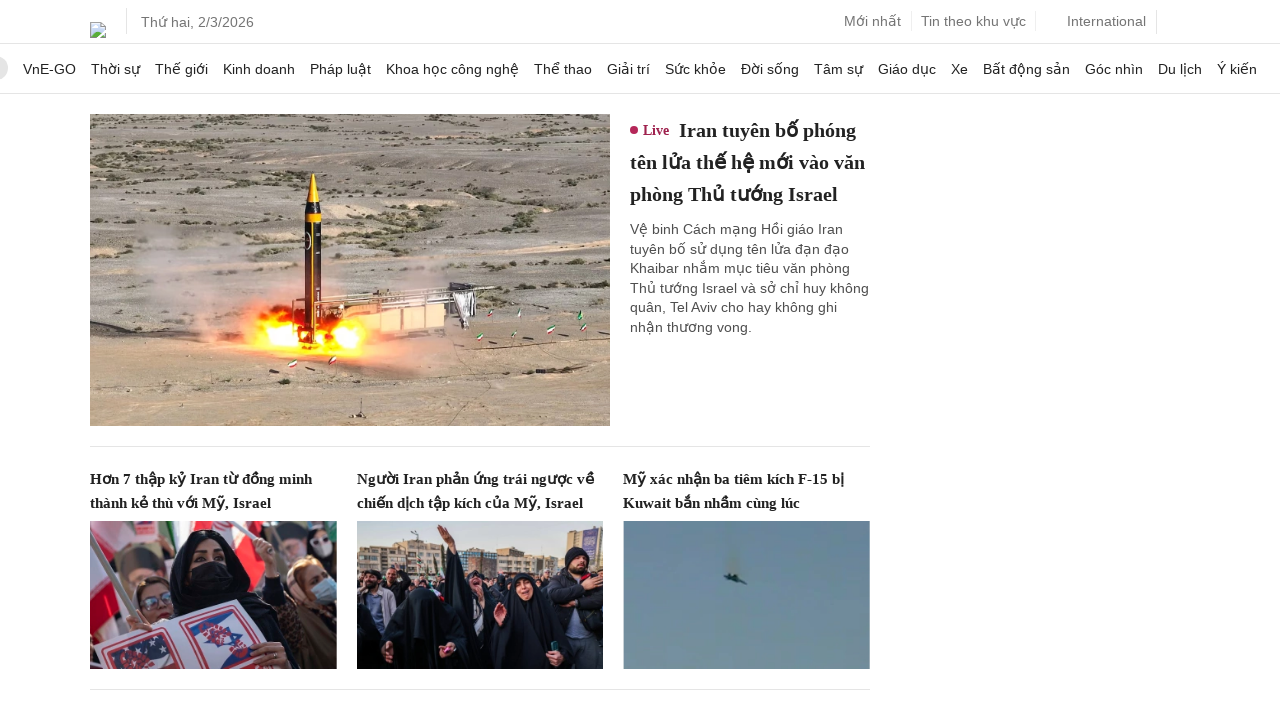

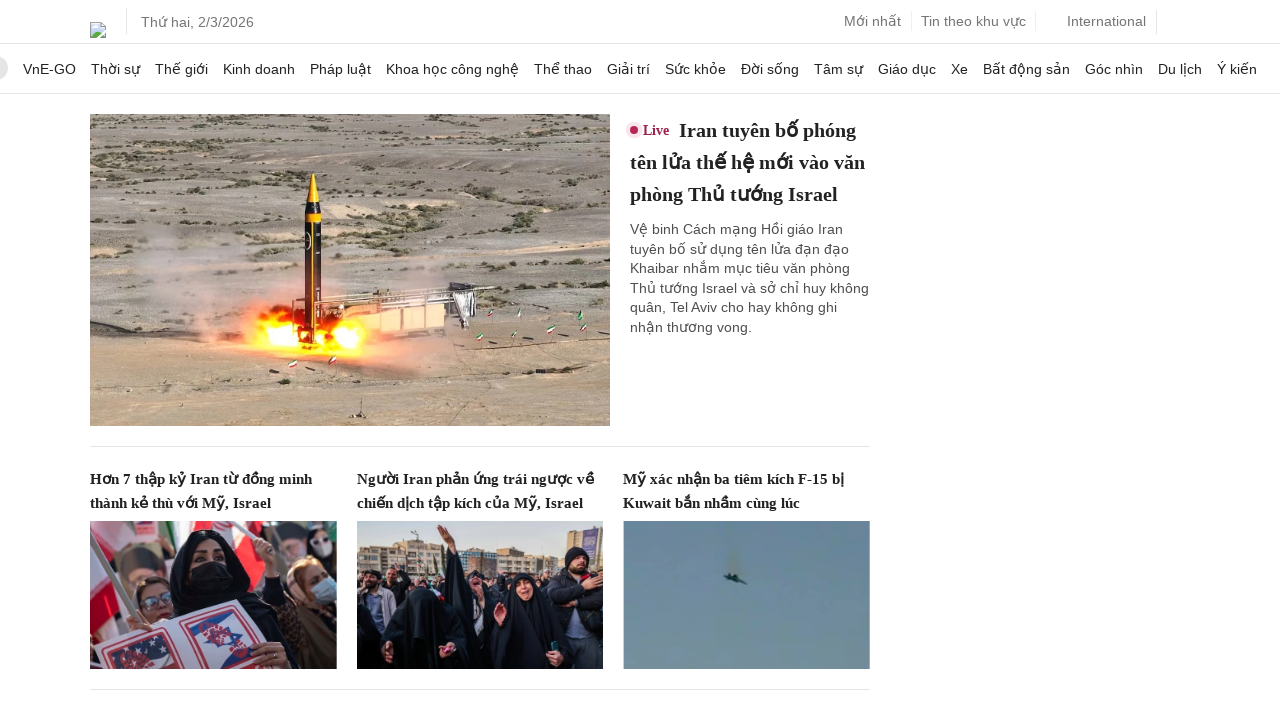